Tests drag and drop functionality by dragging an element to a drop target within an iframe

Starting URL: https://jqueryui.com/droppable/

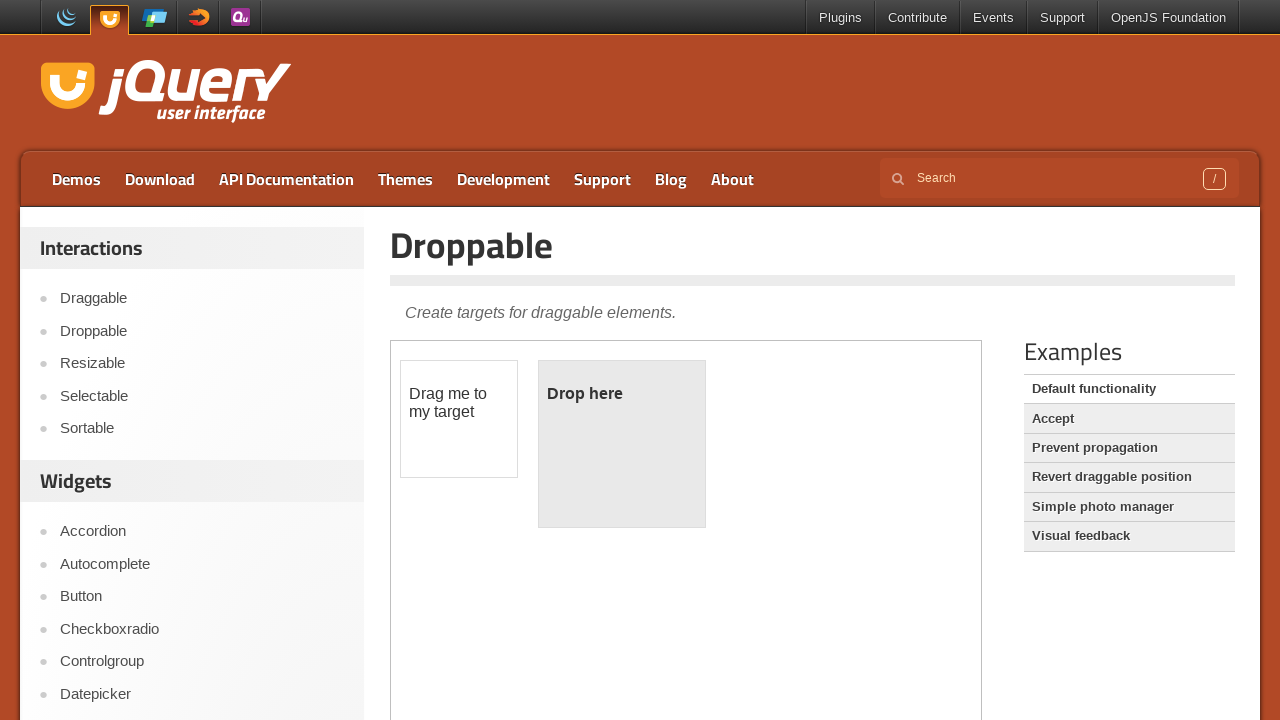

Located the iframe containing the drag and drop demo
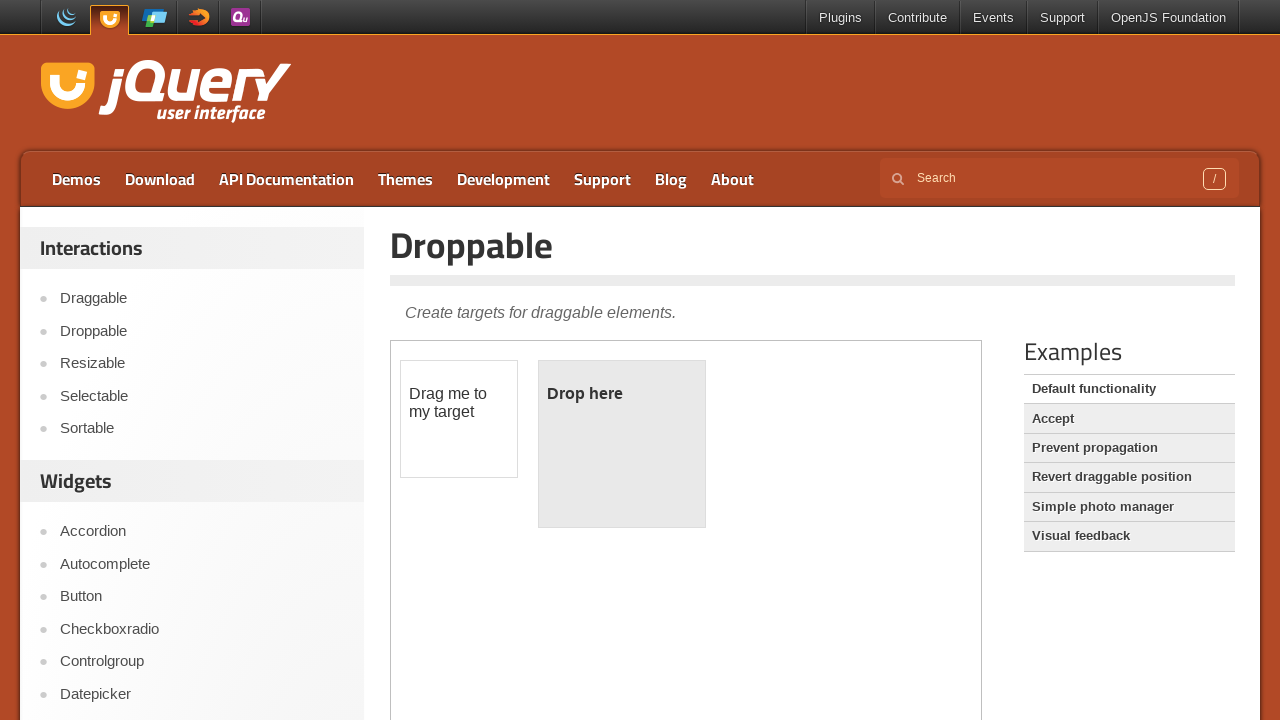

Located the draggable element 'Drag me to my target'
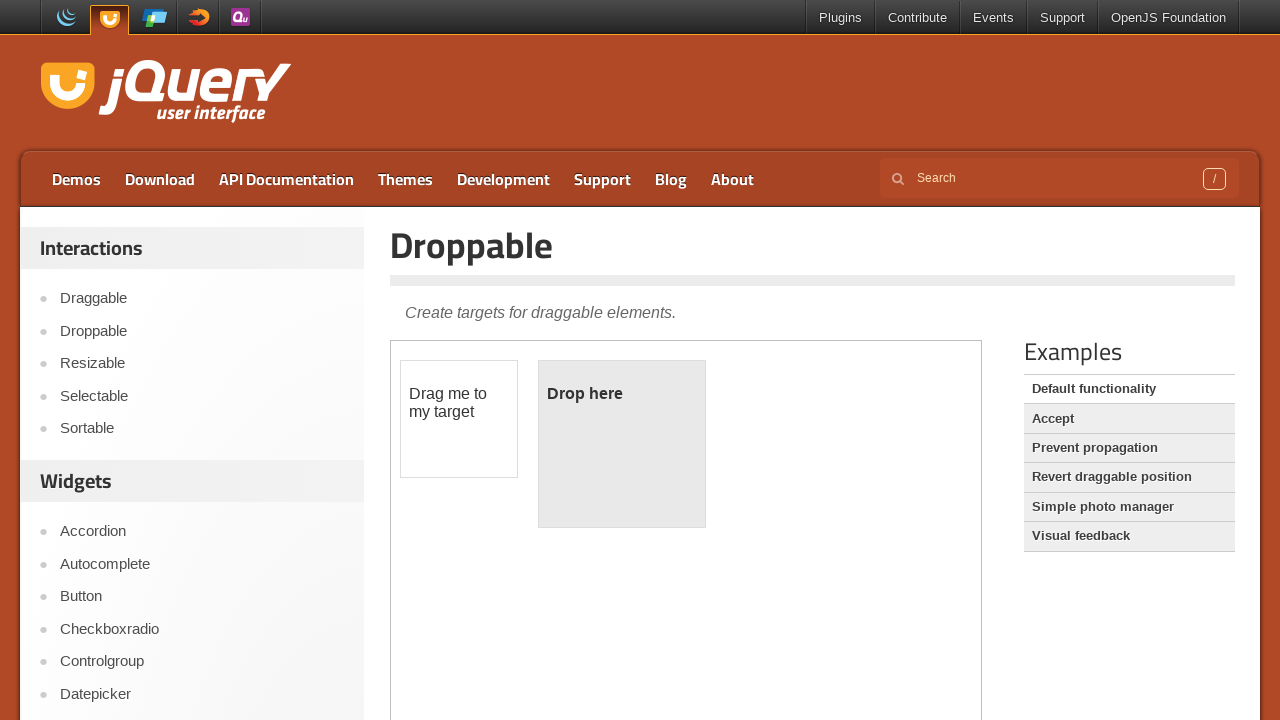

Located the droppable target element
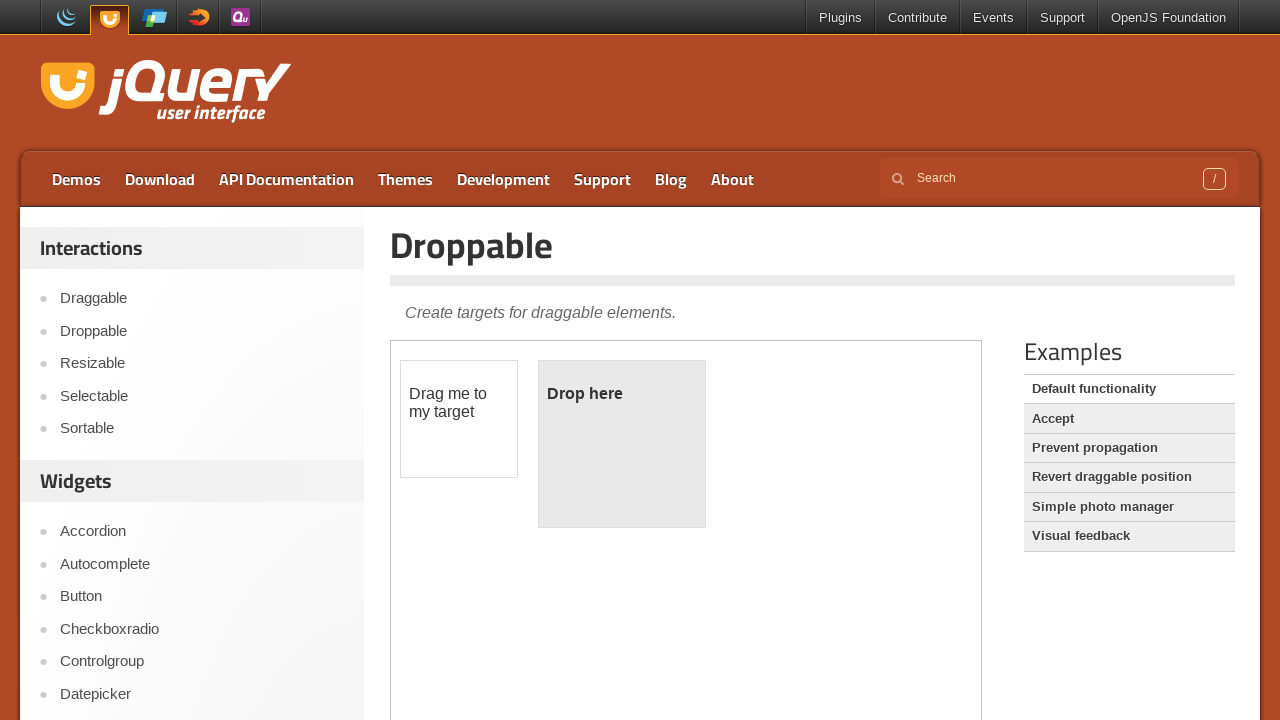

Dragged element to drop target successfully at (622, 444)
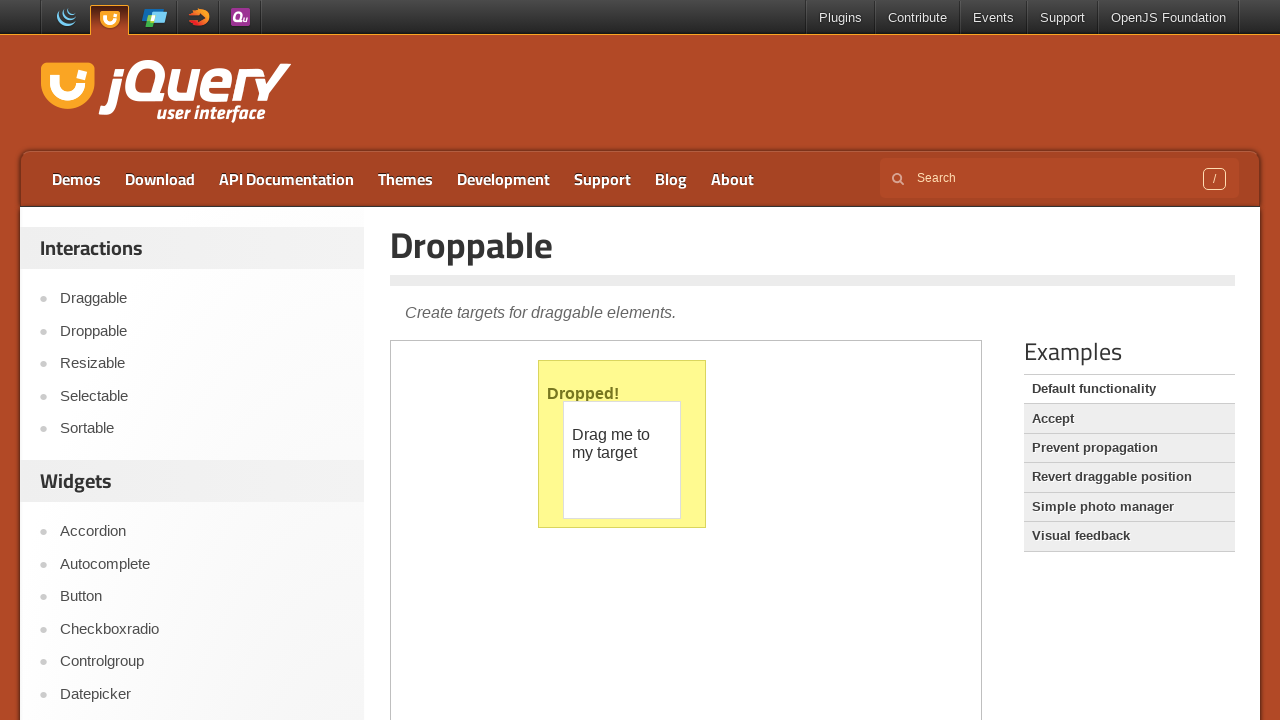

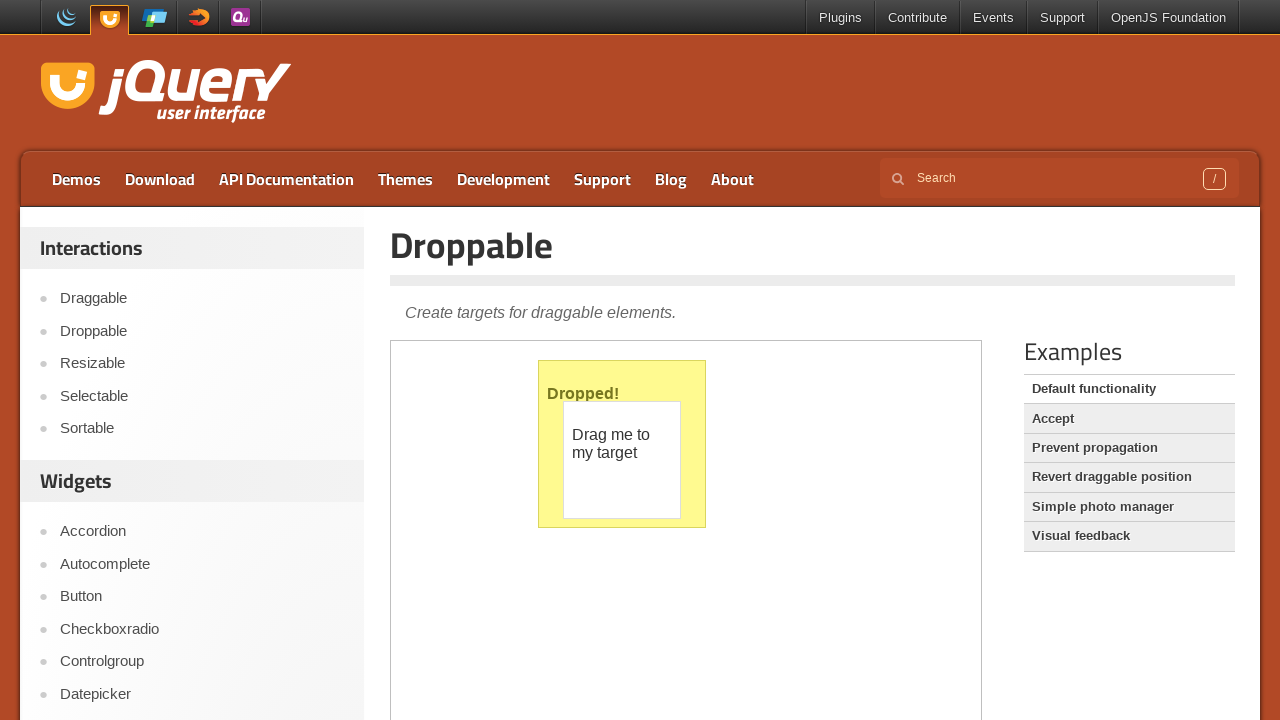